Creates a new paste on PasteBin by filling in the text, selecting syntax highlighting and expiration time, naming the paste, and submitting the form

Starting URL: https://pastebin.com

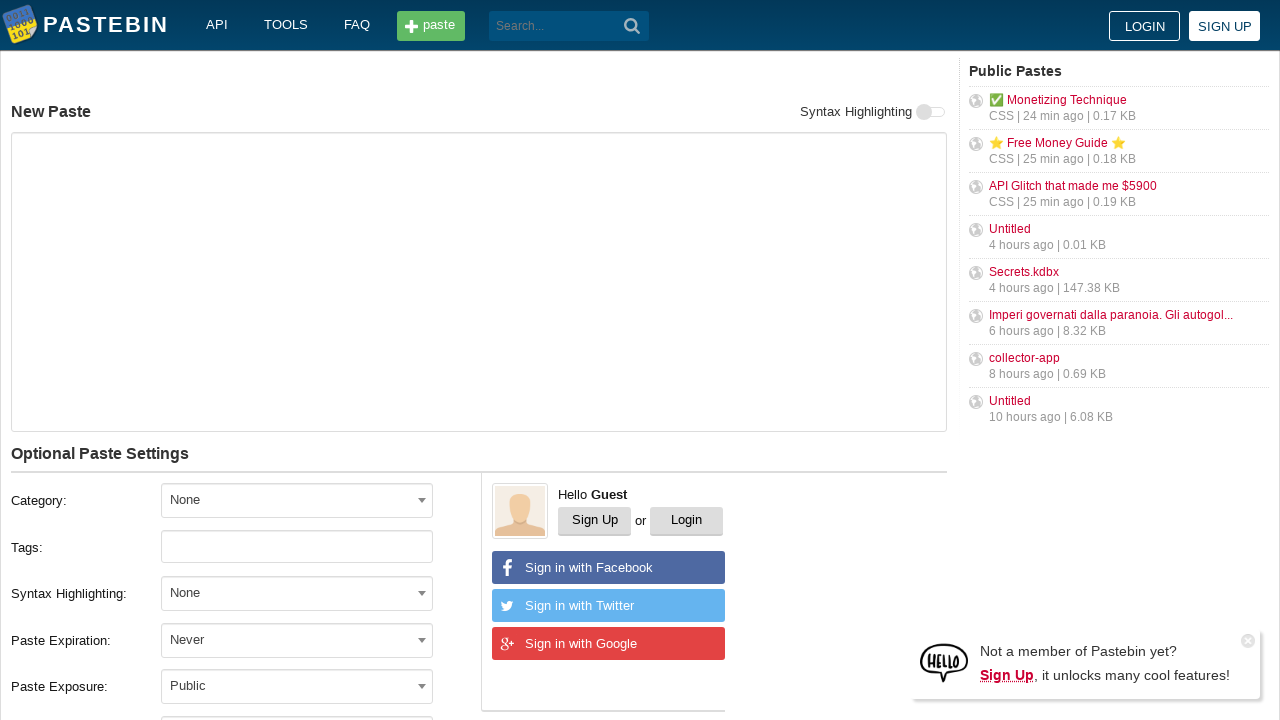

Filled paste content with Python code on textarea#postform-text
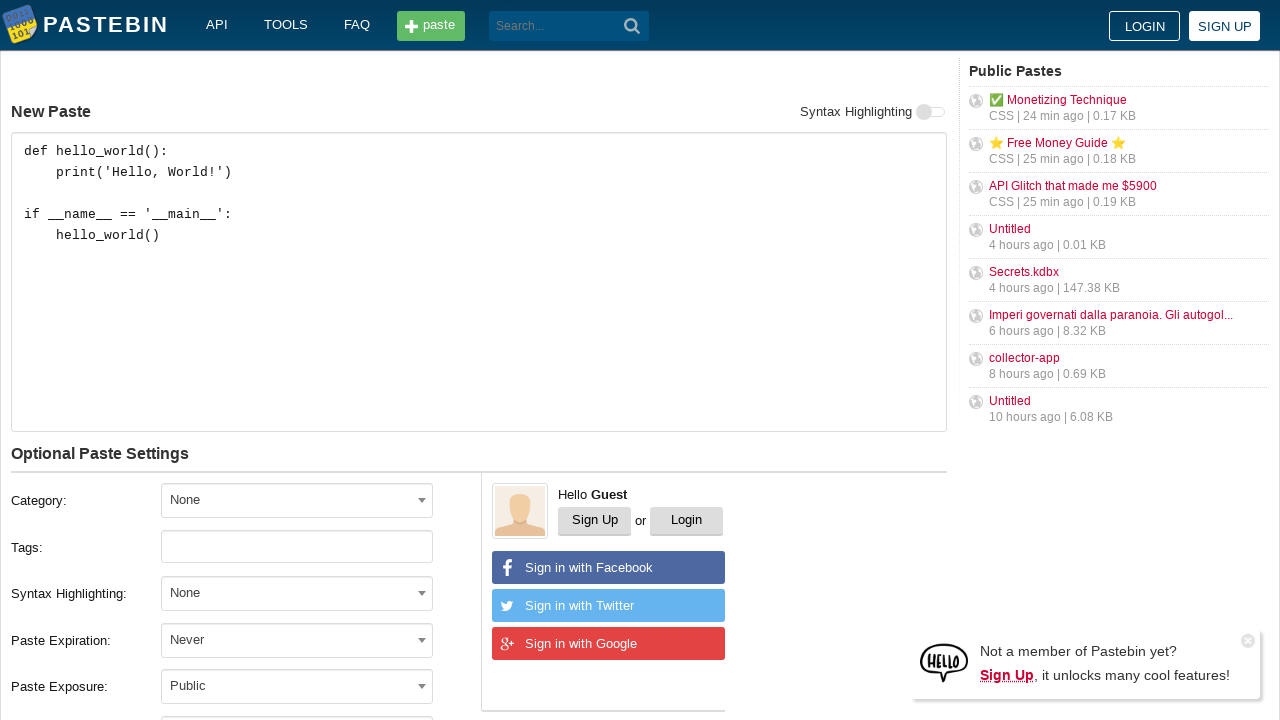

Scrolled down to reveal syntax highlighting options
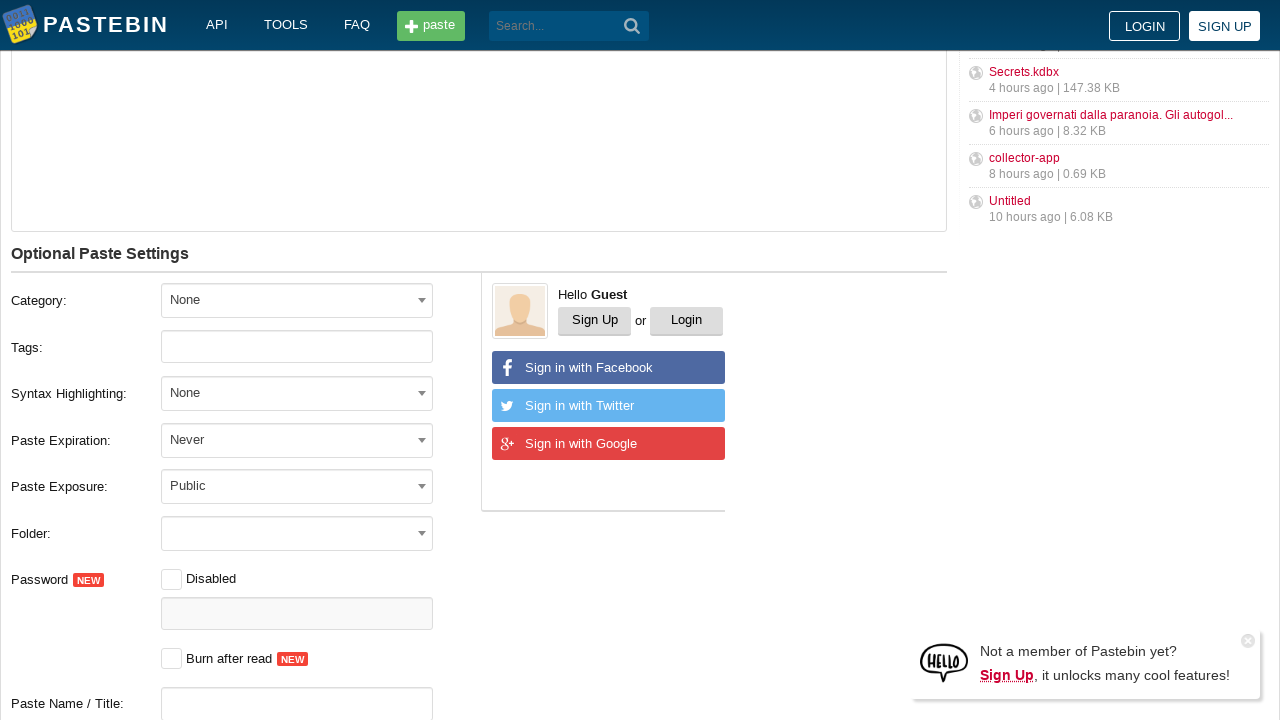

Clicked on syntax highlighting dropdown at (422, 393) on xpath=//div[contains(@class, 'format')]/descendant::span[@role='presentation']
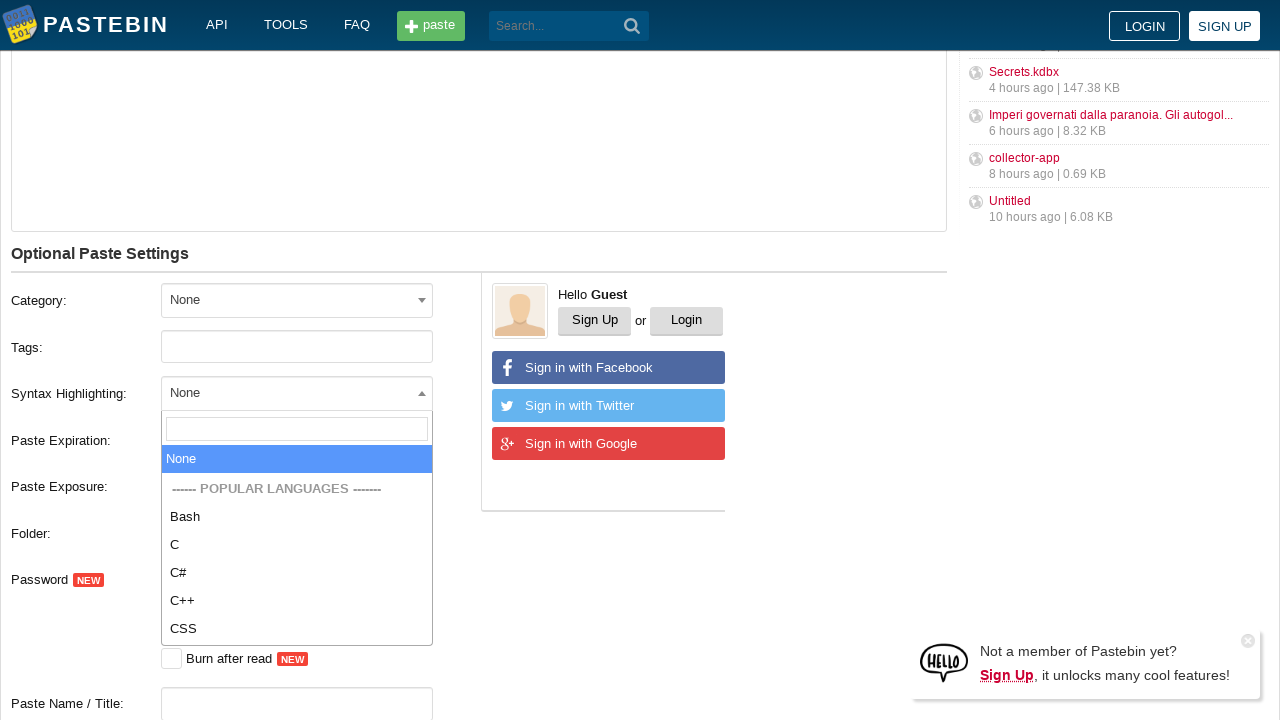

Selected Python as syntax highlighting language at (297, 544) on xpath=//*[@role='option' and text()='Python']
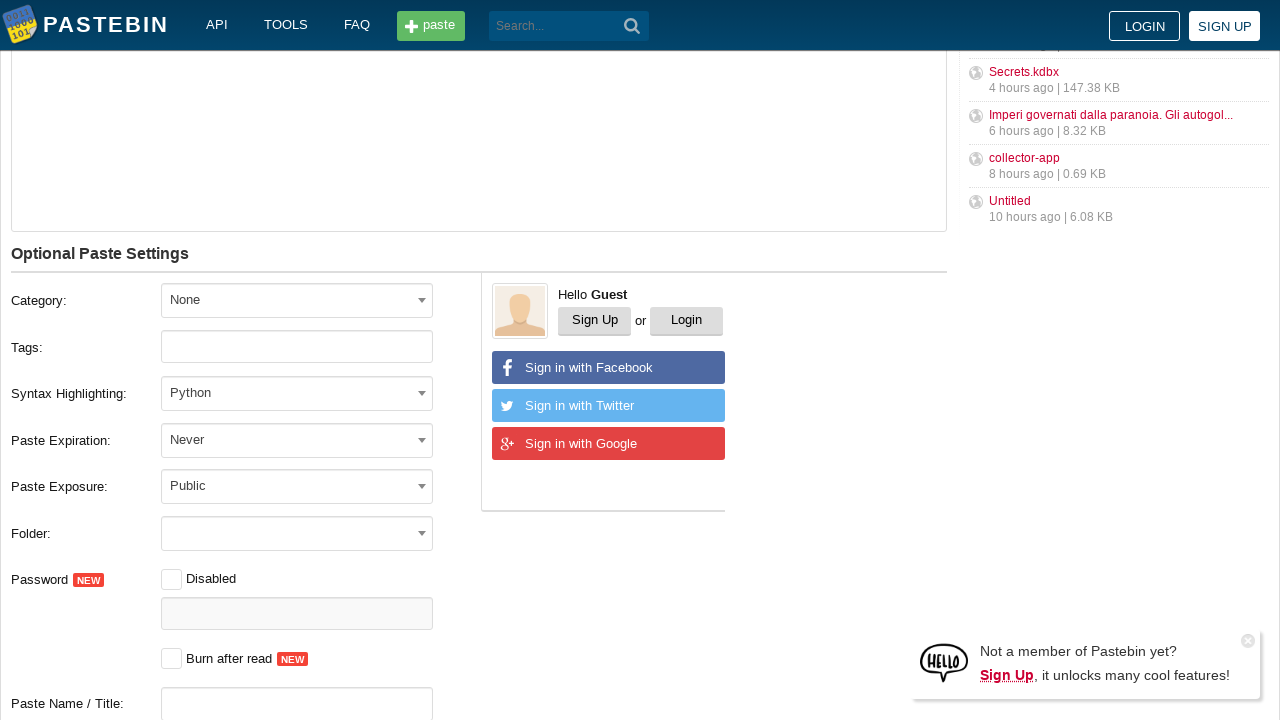

Scrolled down to reveal expiration time options
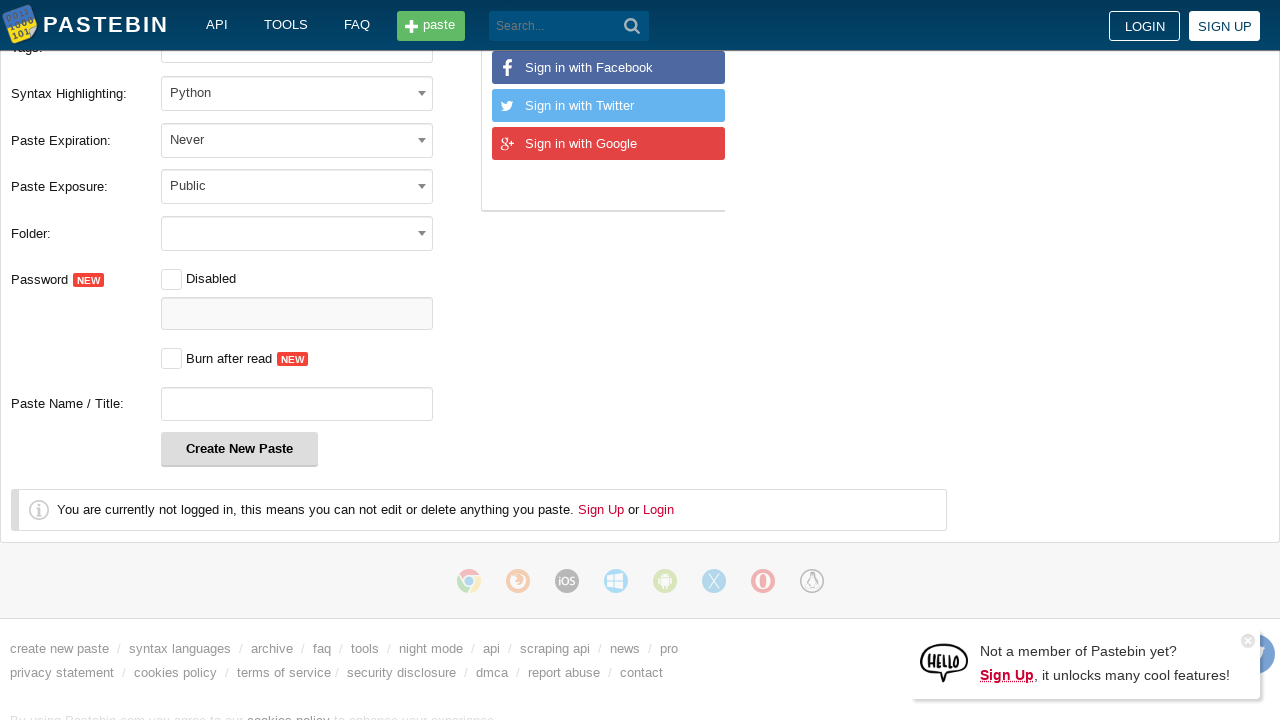

Clicked on expiration time dropdown at (422, 140) on xpath=//div[contains(@class, 'expiration')]/descendant::span[@role='presentation
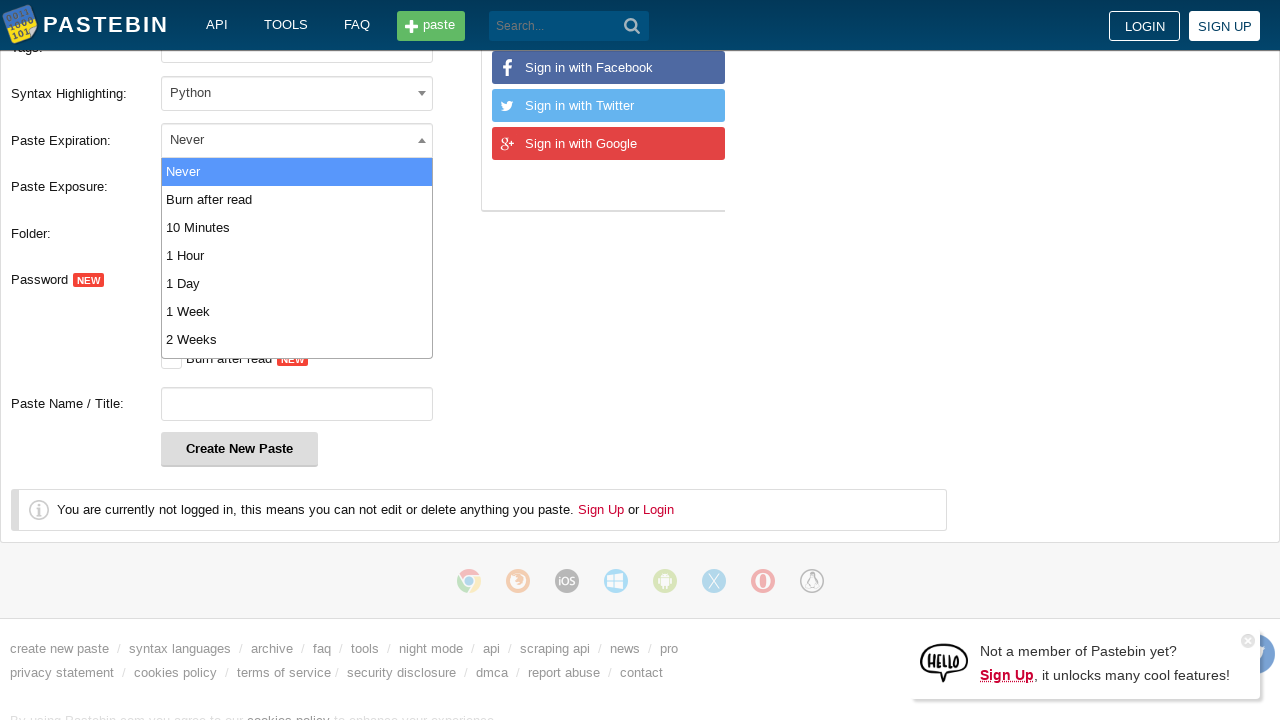

Selected 10 Minutes as expiration time at (297, 228) on xpath=//*[@role='option' and text()='10 Minutes']
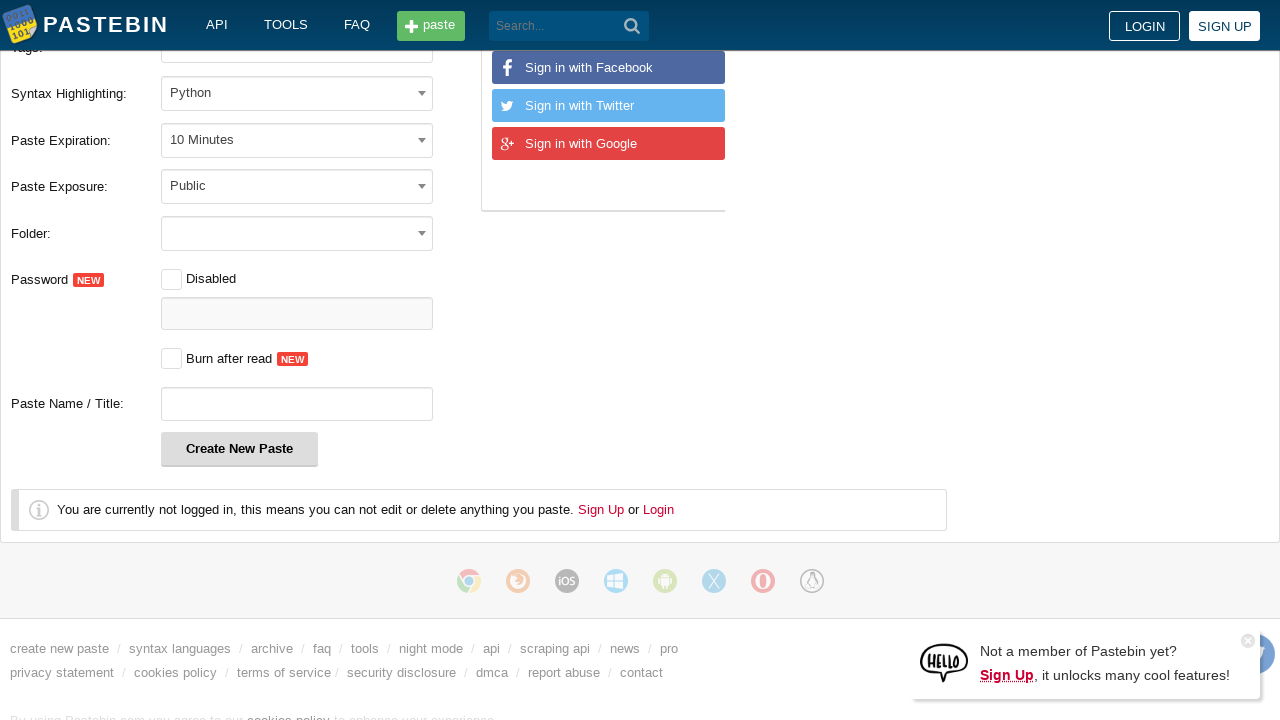

Filled paste name with 'Sample Python Code' on input[type='text'][id*='name']
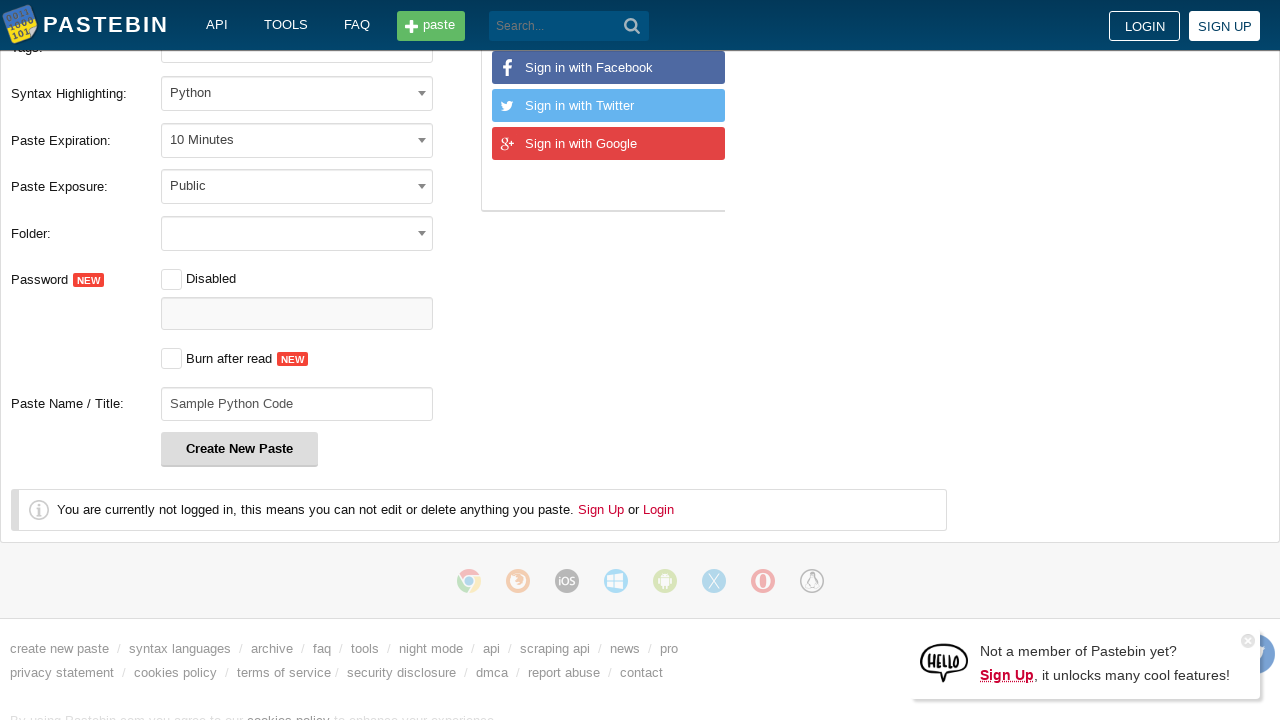

Clicked submit button to create paste at (632, 26) on button[type='submit']
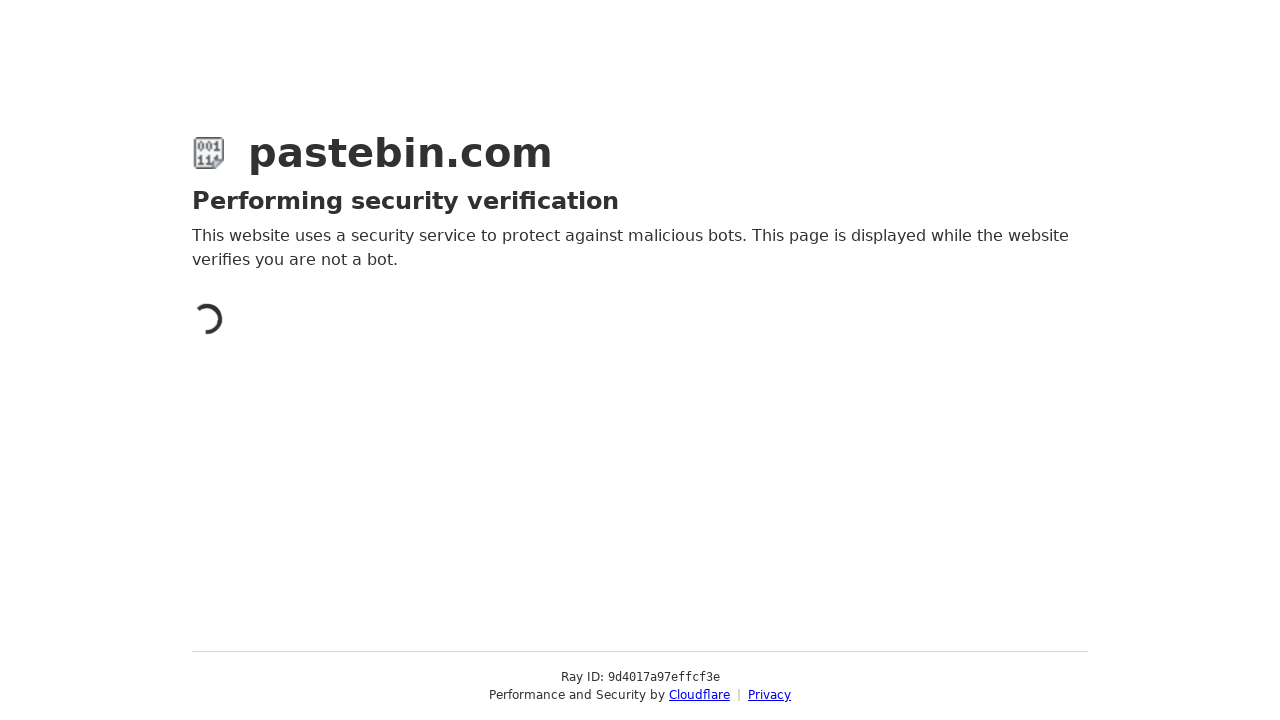

Paste successfully created and page loaded
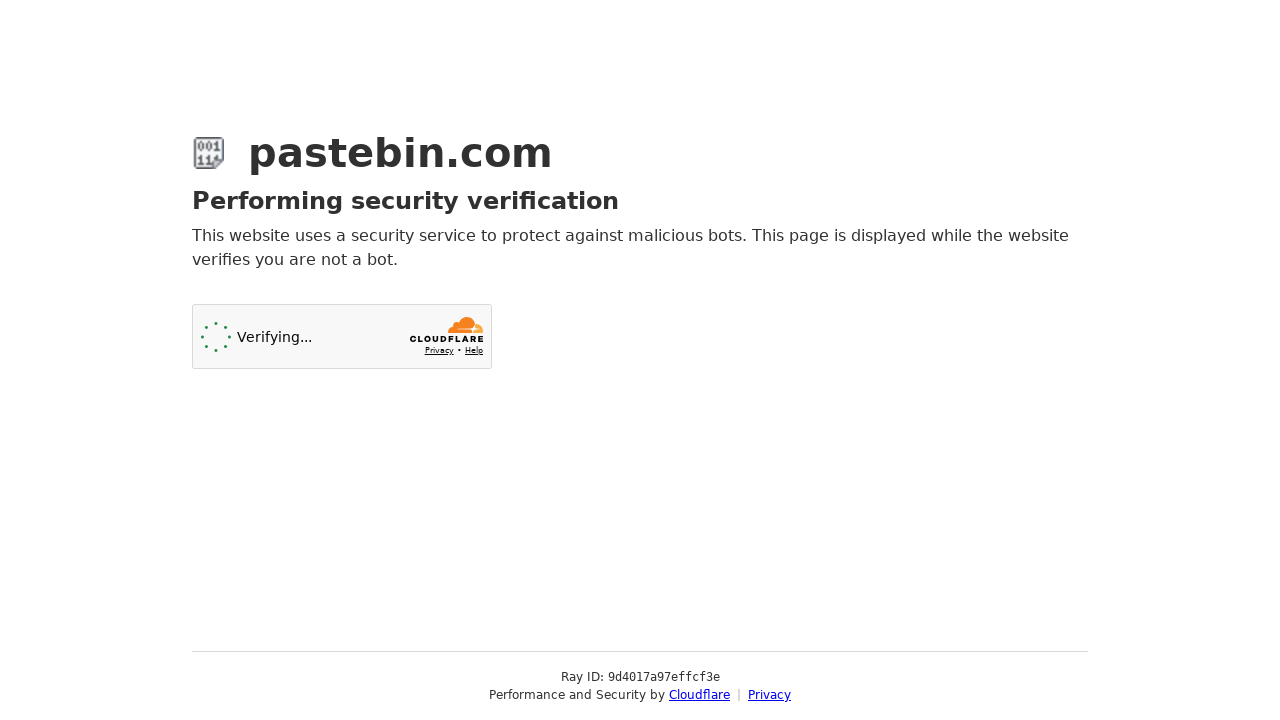

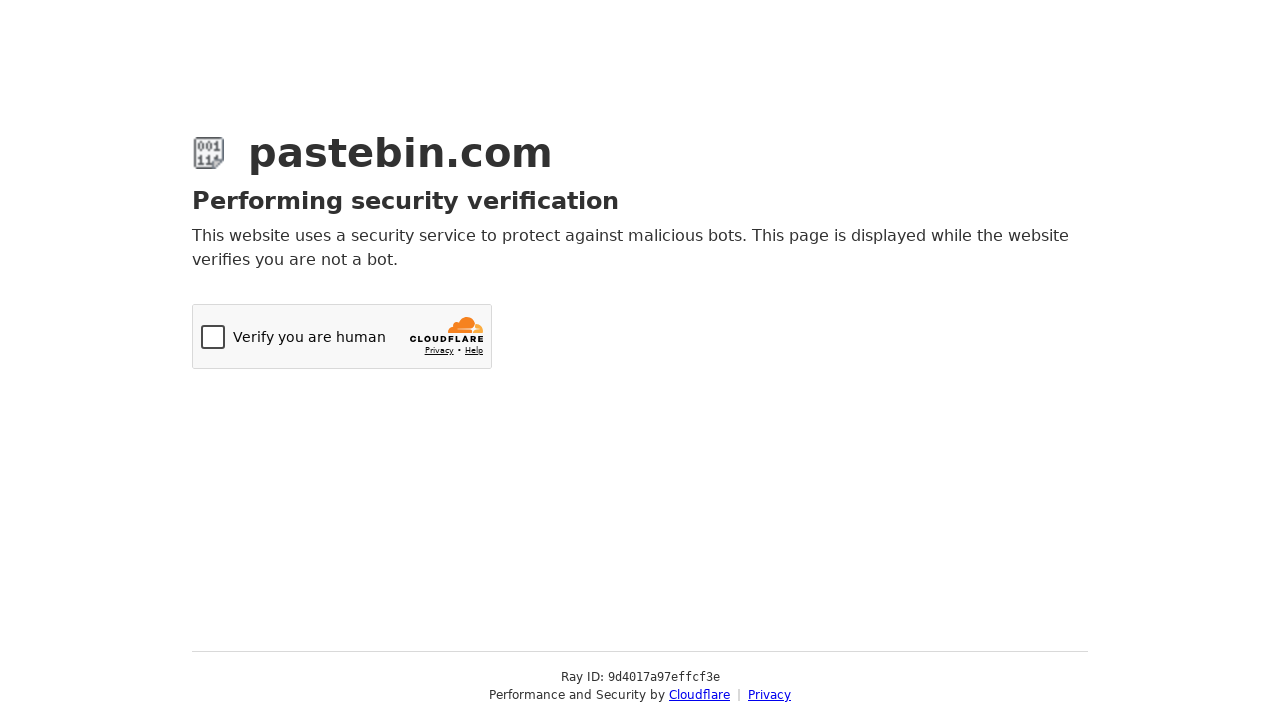